Tests checkbox functionality by locating two checkboxes and clicking each one if it is not already selected

Starting URL: https://the-internet.herokuapp.com/checkboxes

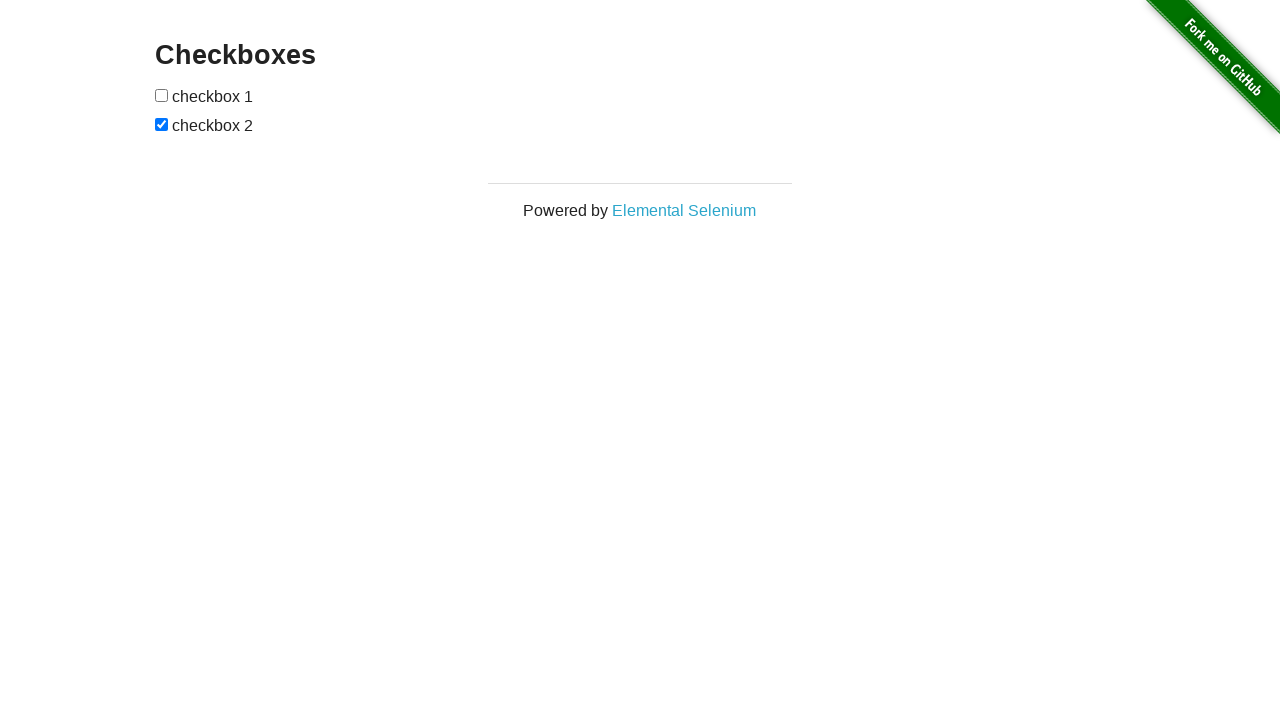

Located first checkbox element
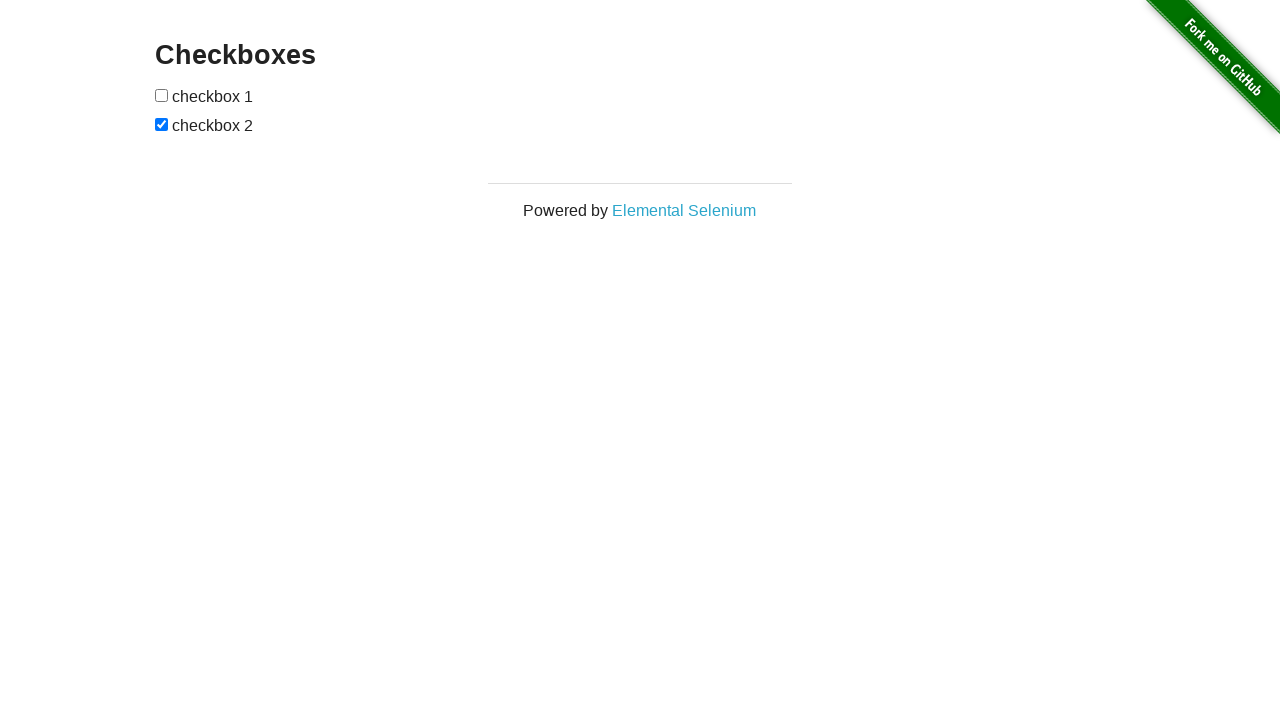

Located second checkbox element
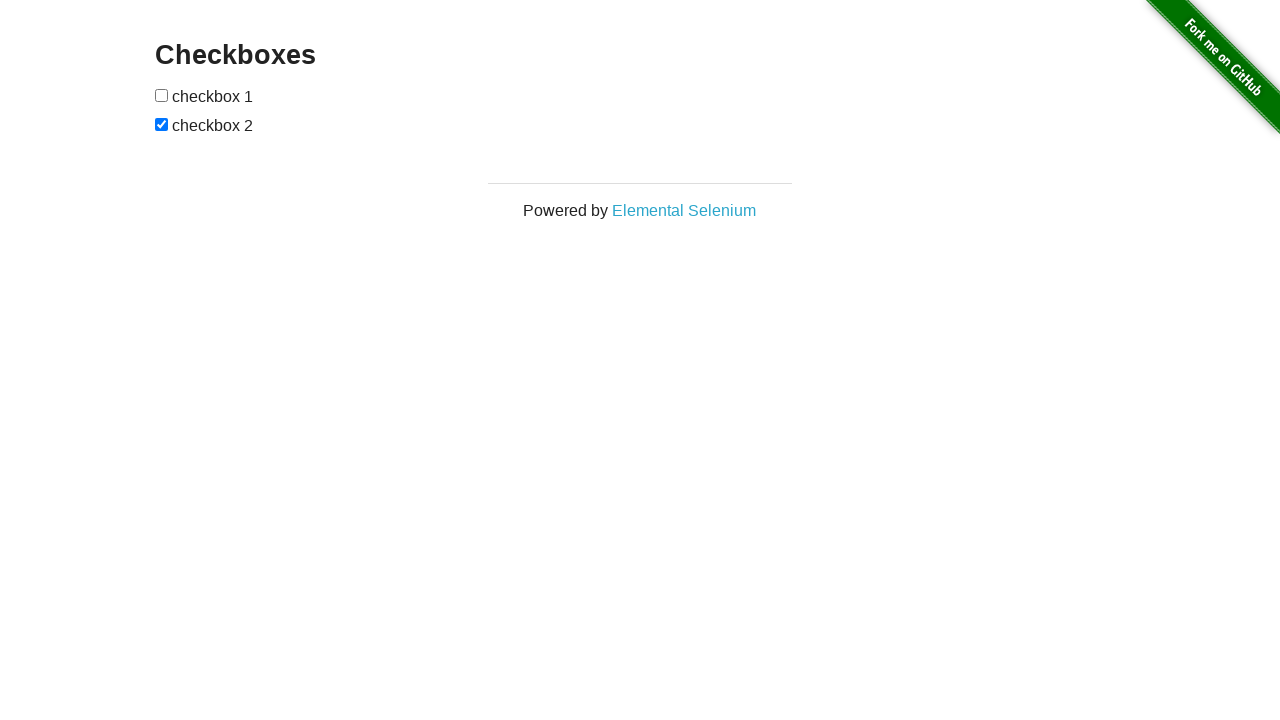

Checked first checkbox state
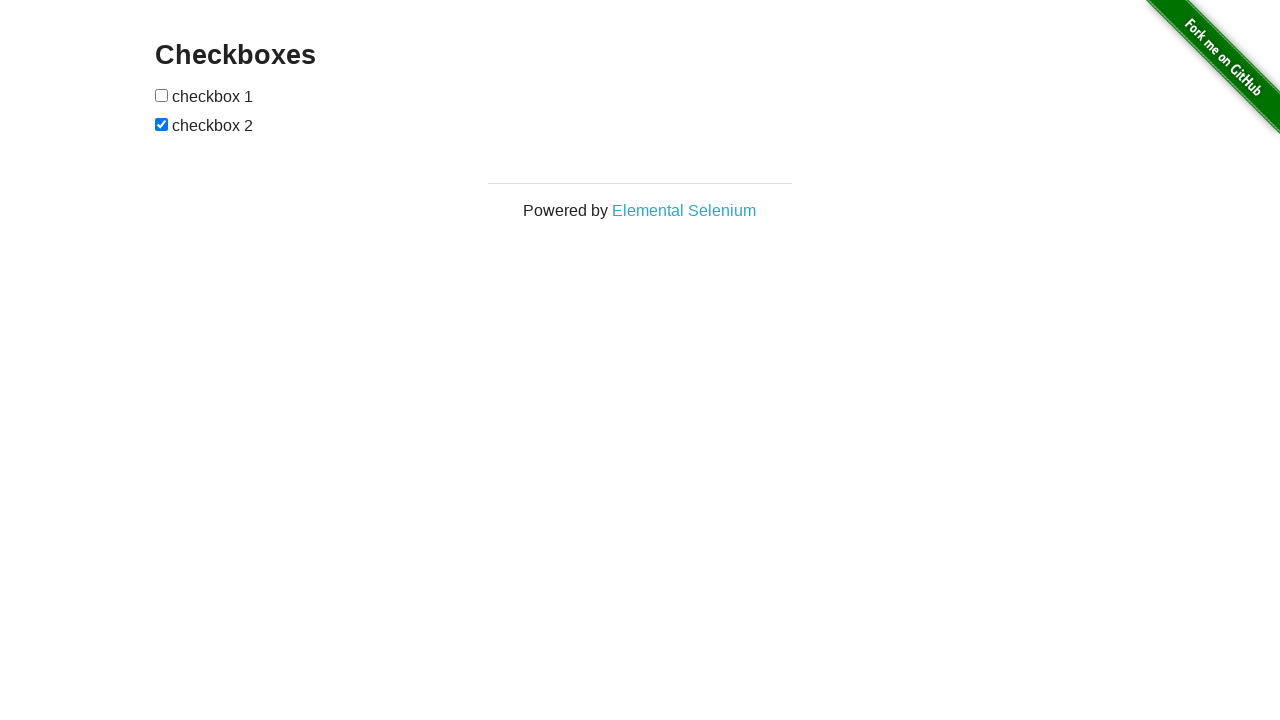

Clicked first checkbox to select it at (162, 95) on input[type='checkbox'] >> nth=0
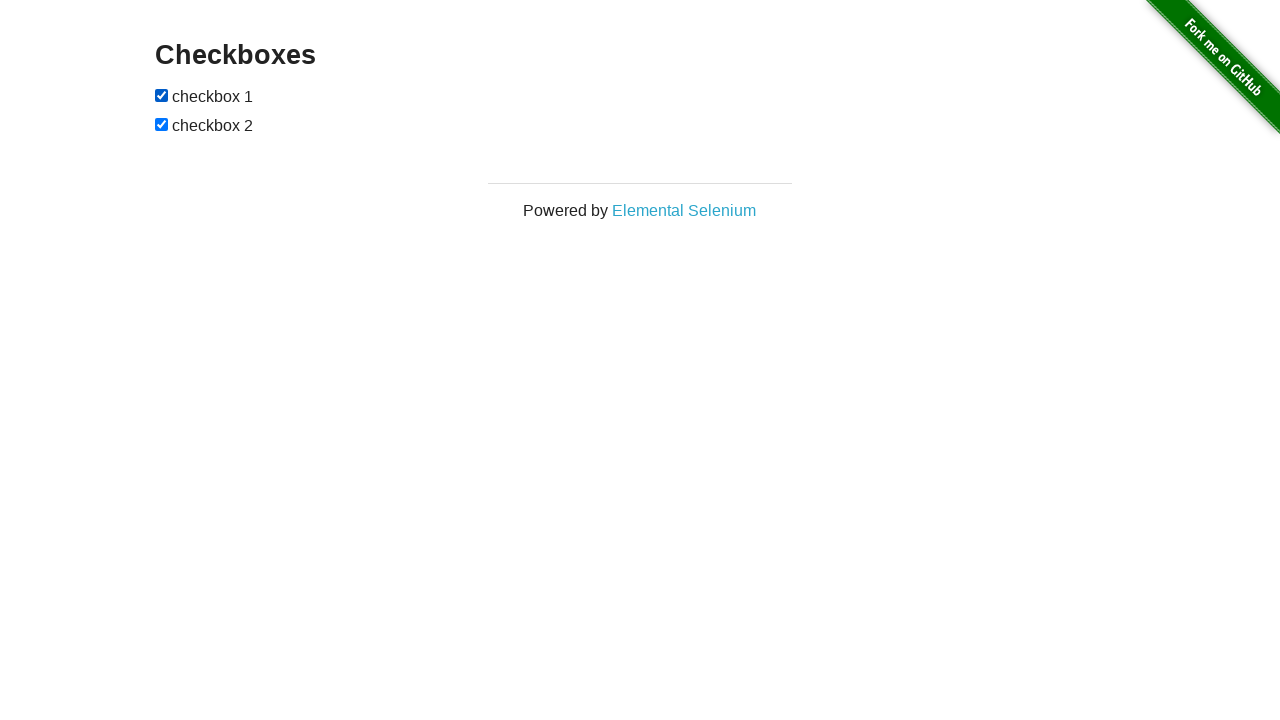

Second checkbox was already selected
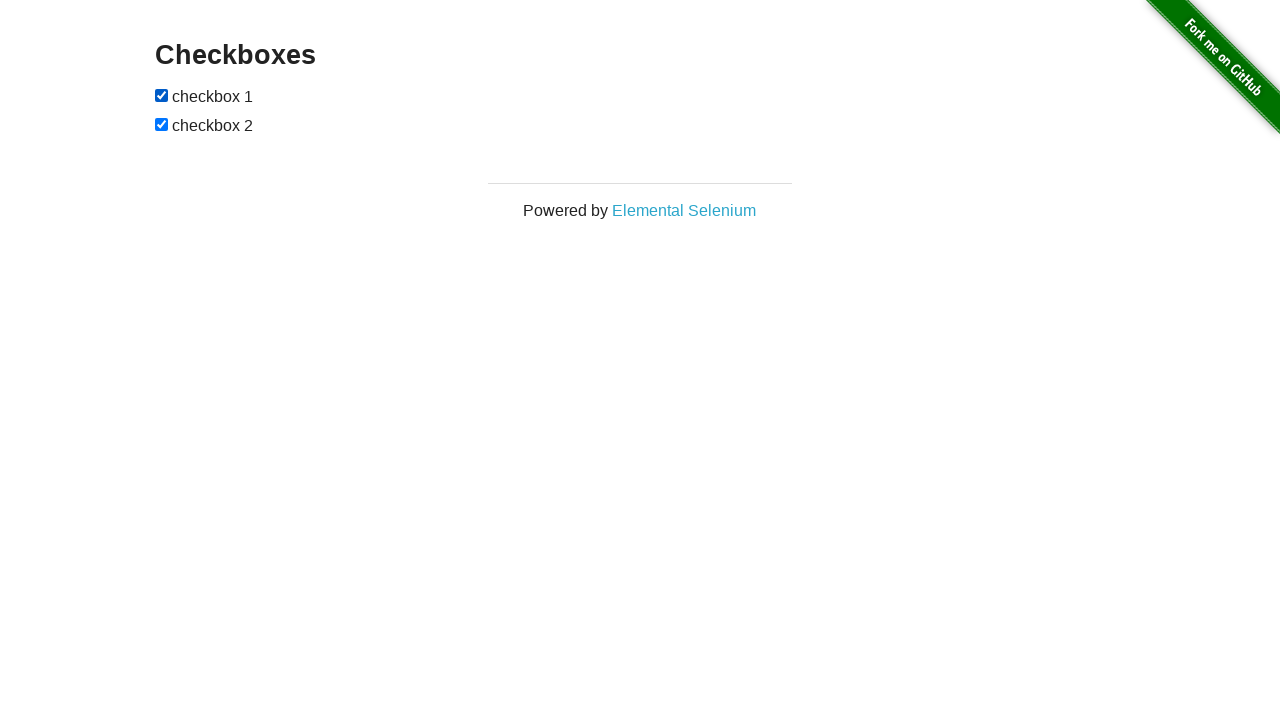

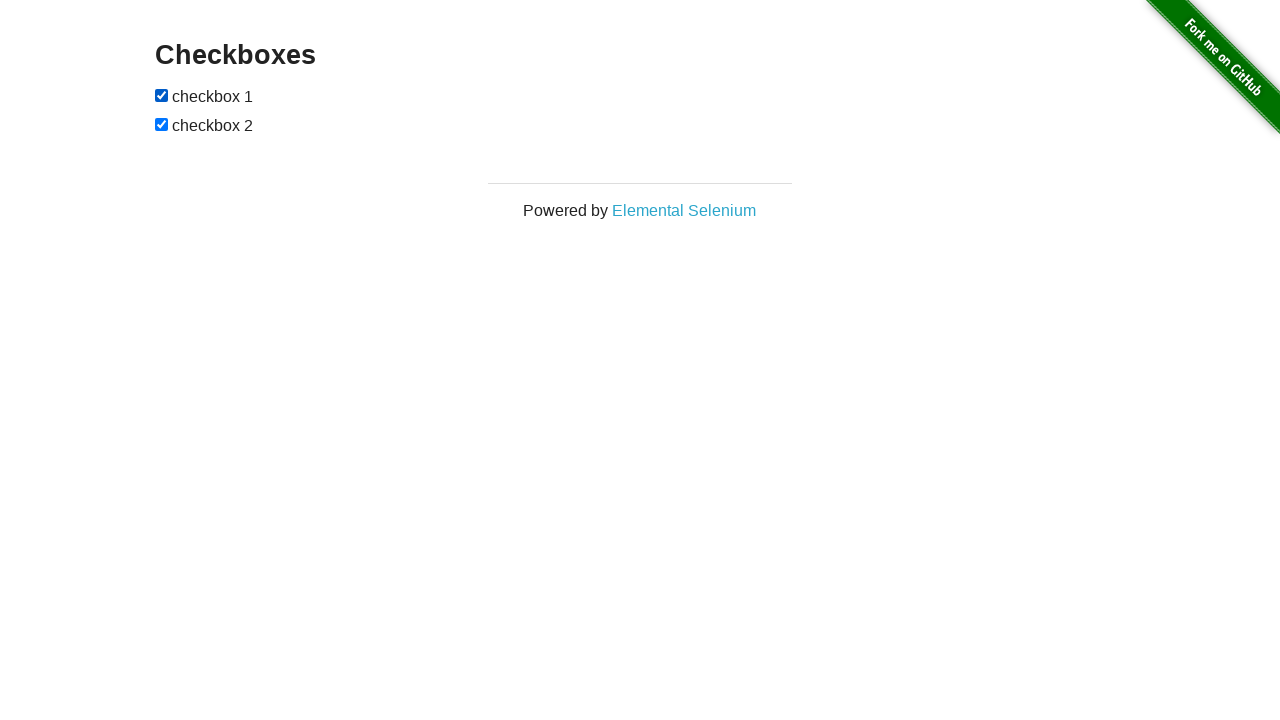